Tests submitting a product review by navigating to a product page, clicking the reviews tab, selecting a 5-star rating, filling in review comment and author details, and submitting the review form.

Starting URL: https://practice.automationtesting.in/

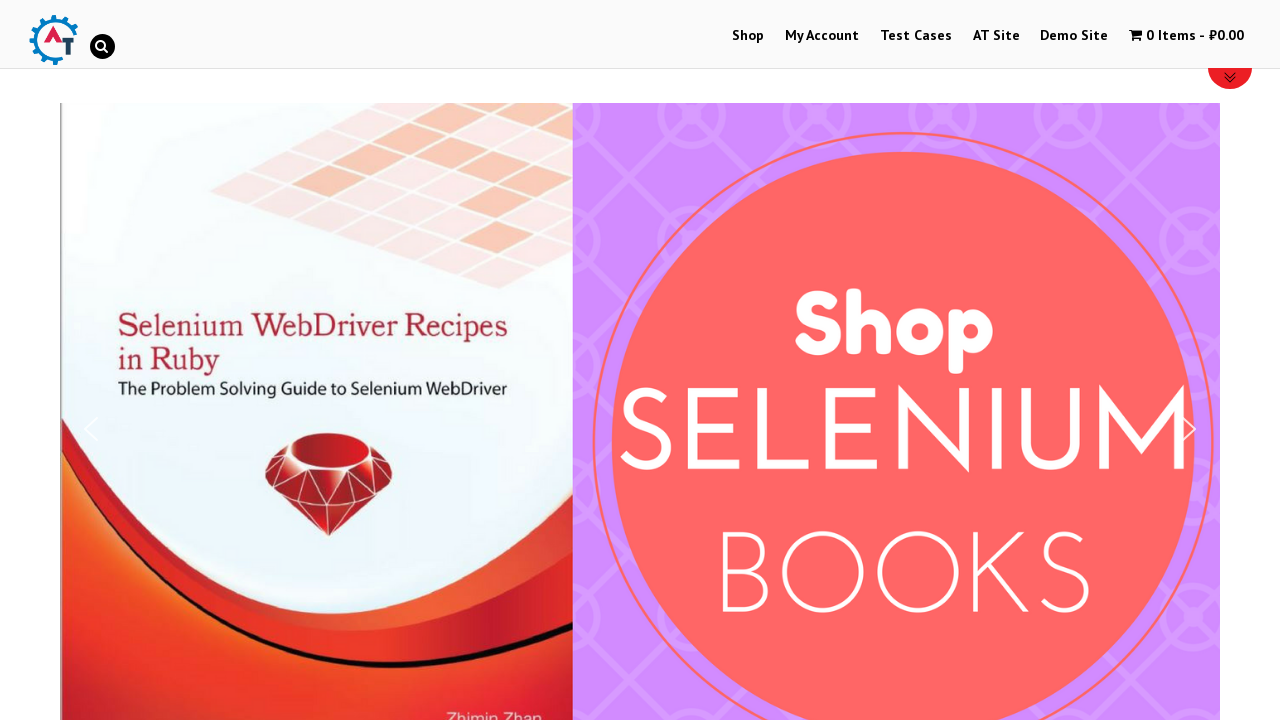

Scrolled down 600px to view products
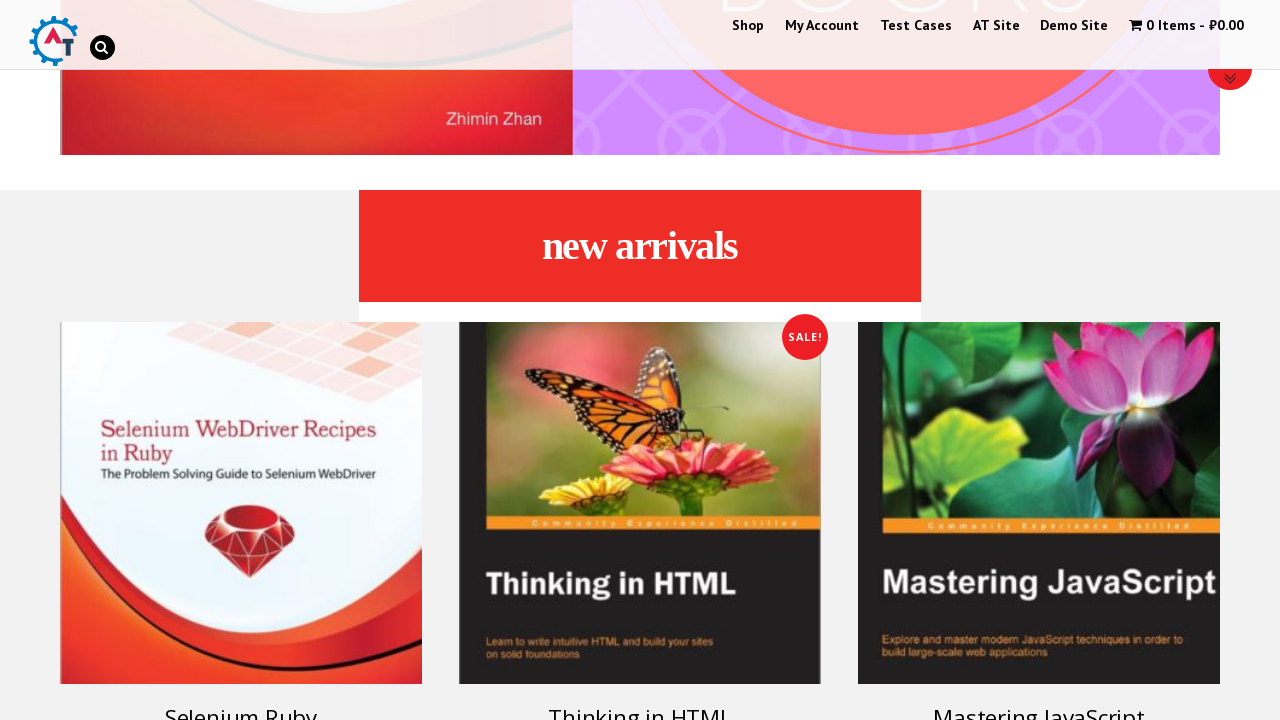

Clicked on Selenium Ruby product at (241, 503) on [title="Selenium Ruby"]
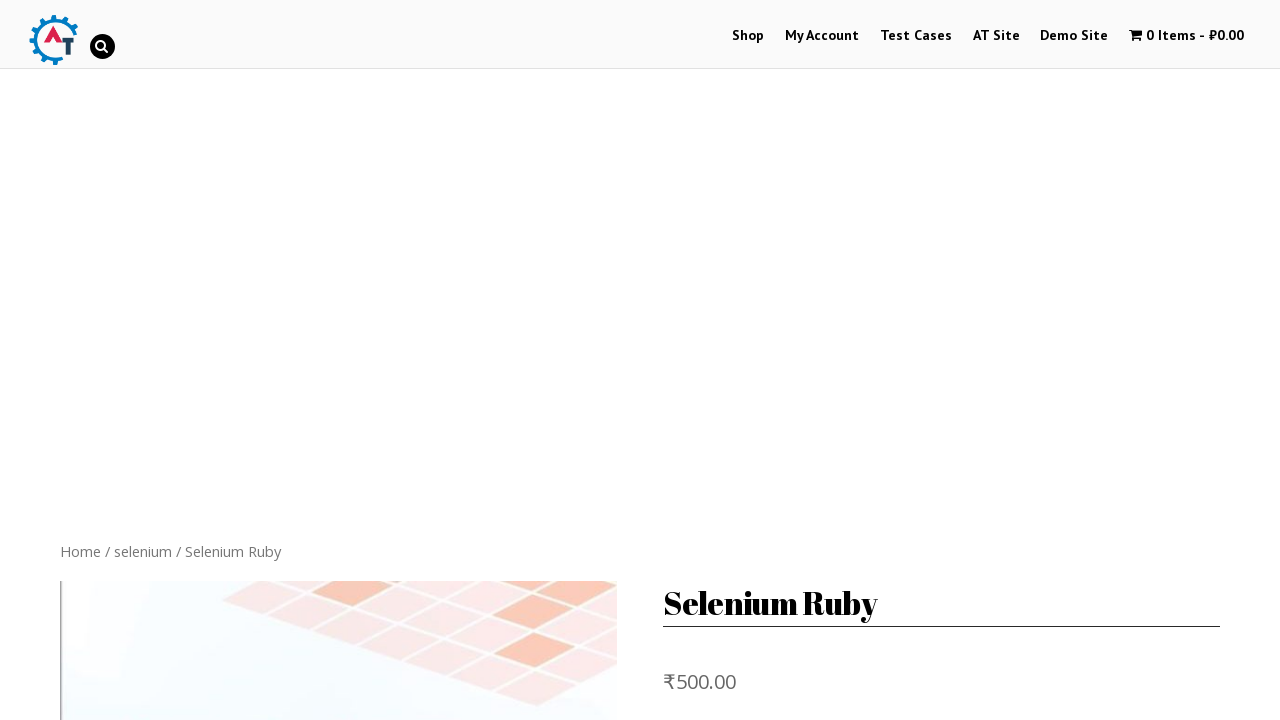

Clicked on Reviews tab at (309, 360) on [href="#tab-reviews"]
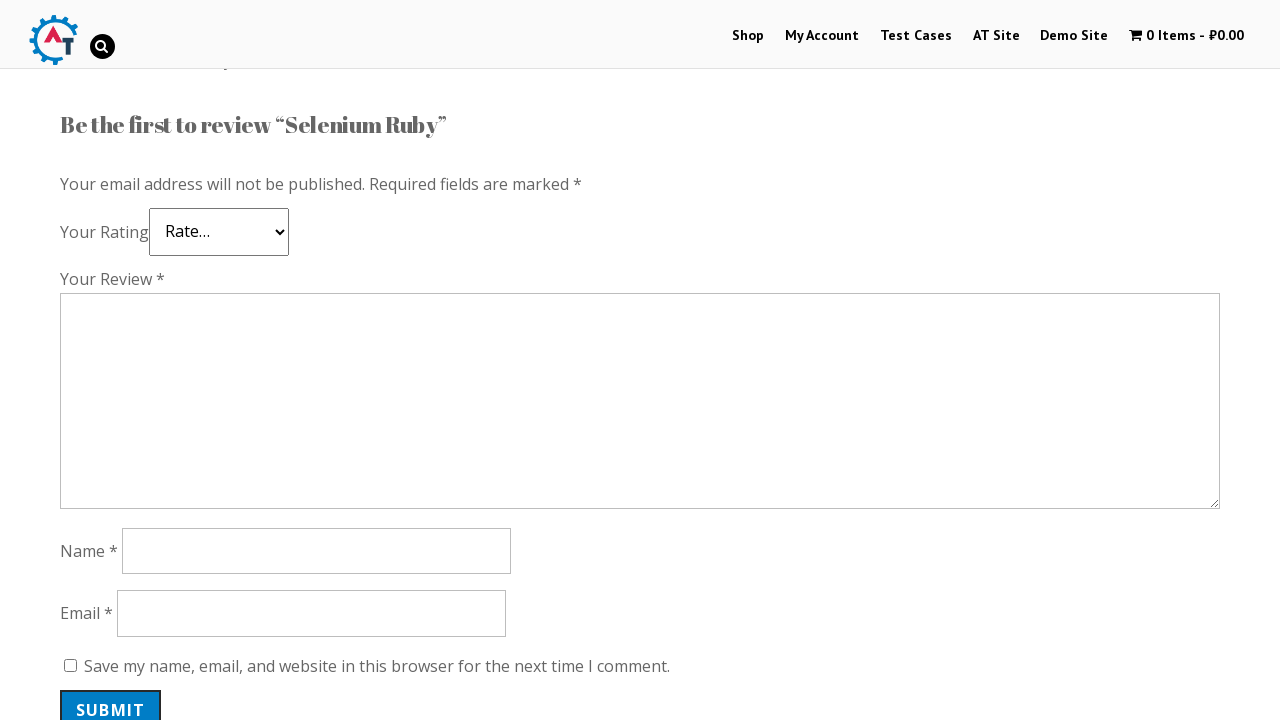

Selected 5-star rating at (132, 244) on .star-5
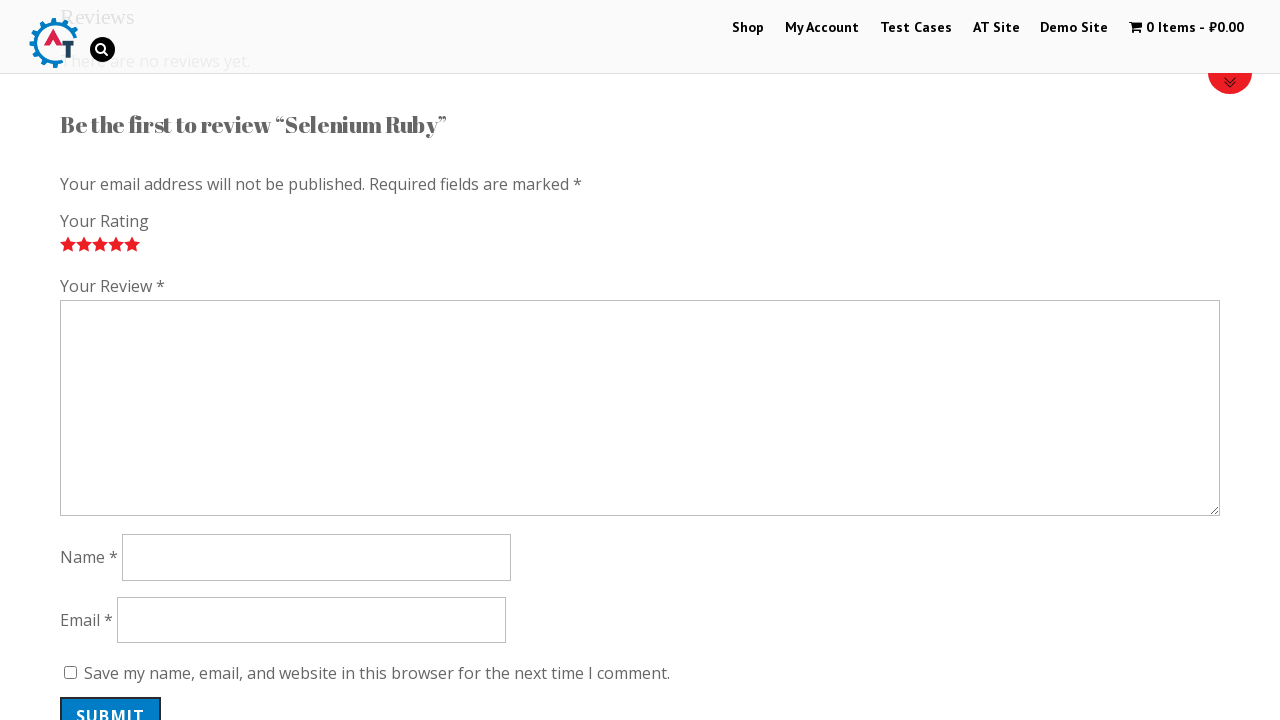

Filled review comment with 'Nice book!' on #comment
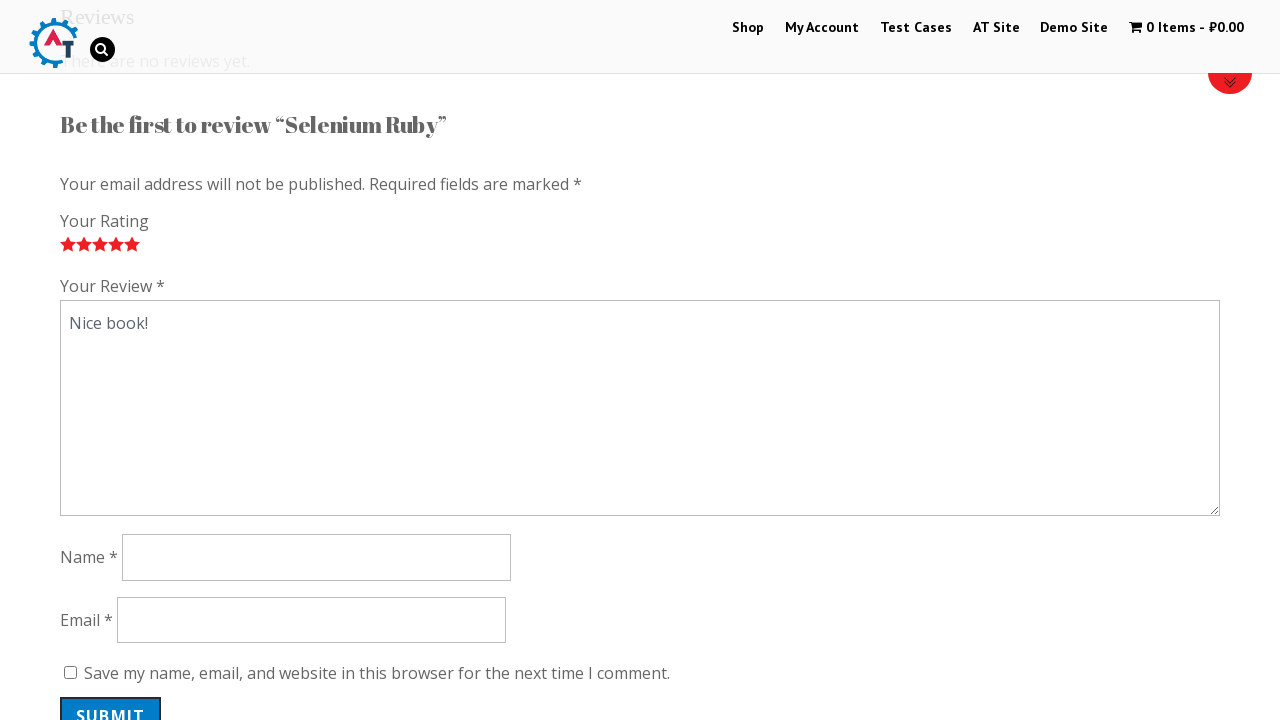

Filled author name with 'Marko' on #author
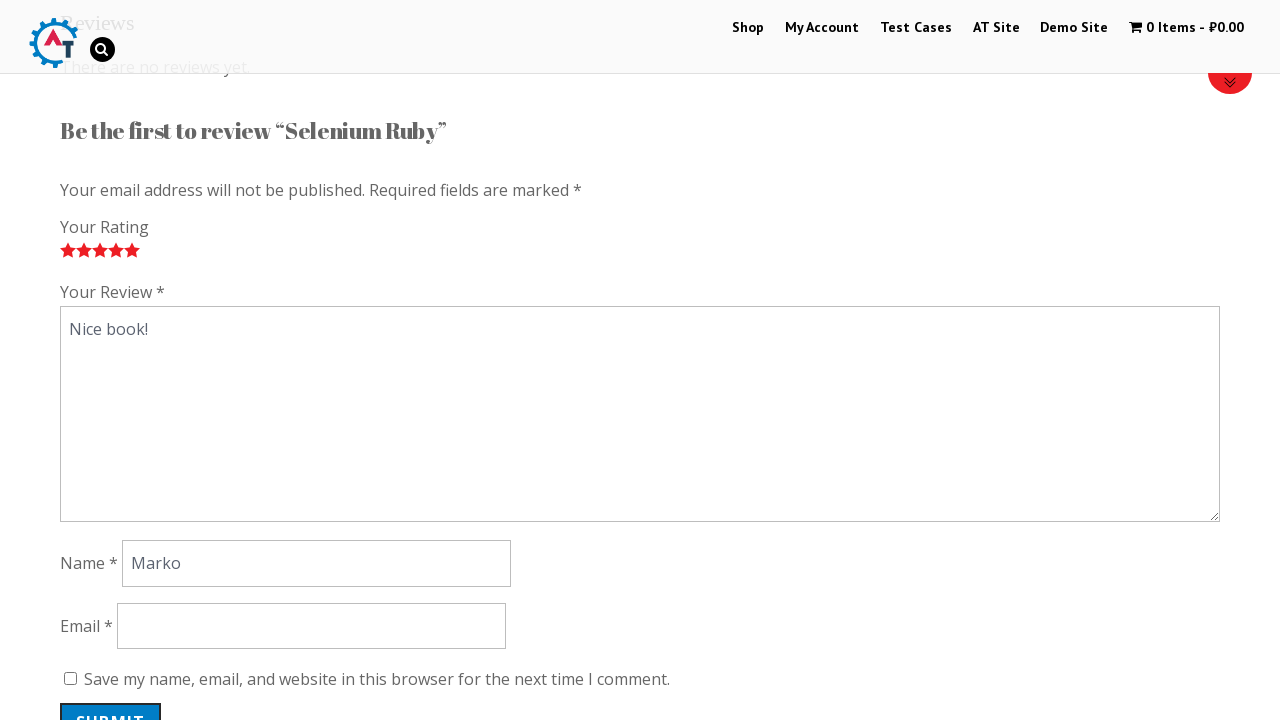

Filled email with 'marko.test@example.com' on #email
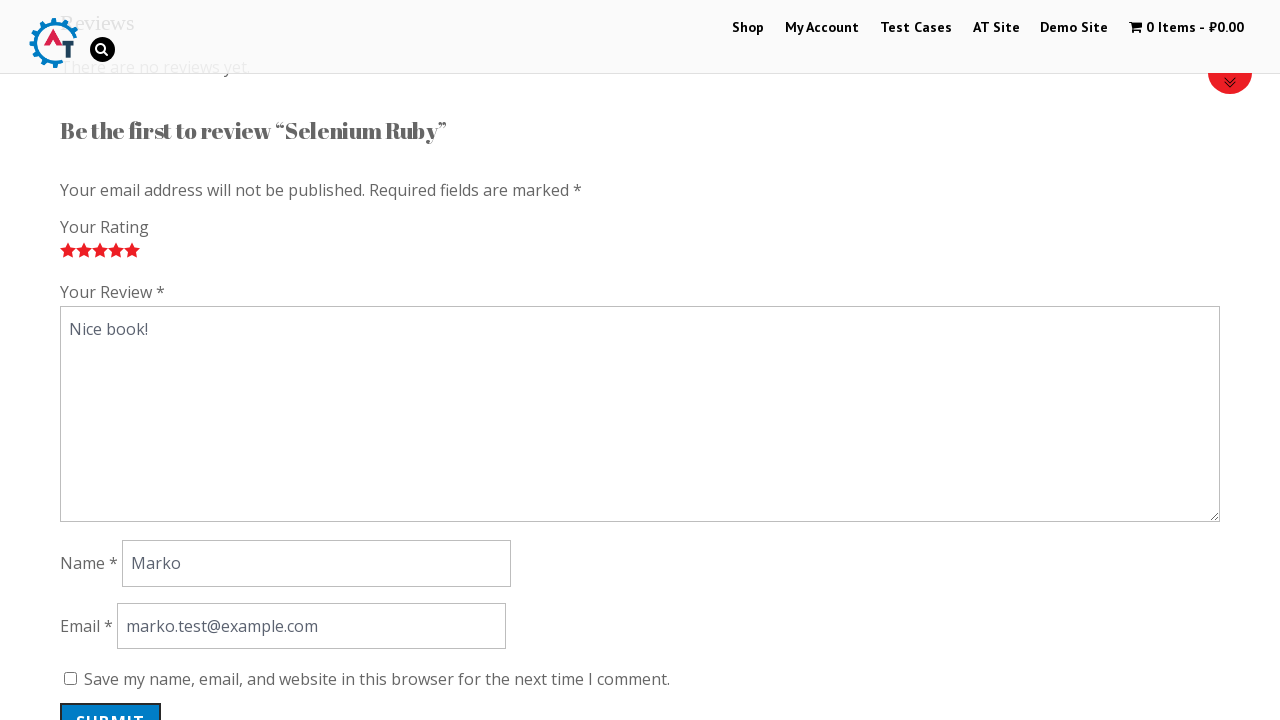

Clicked submit button to submit the review at (111, 700) on #submit
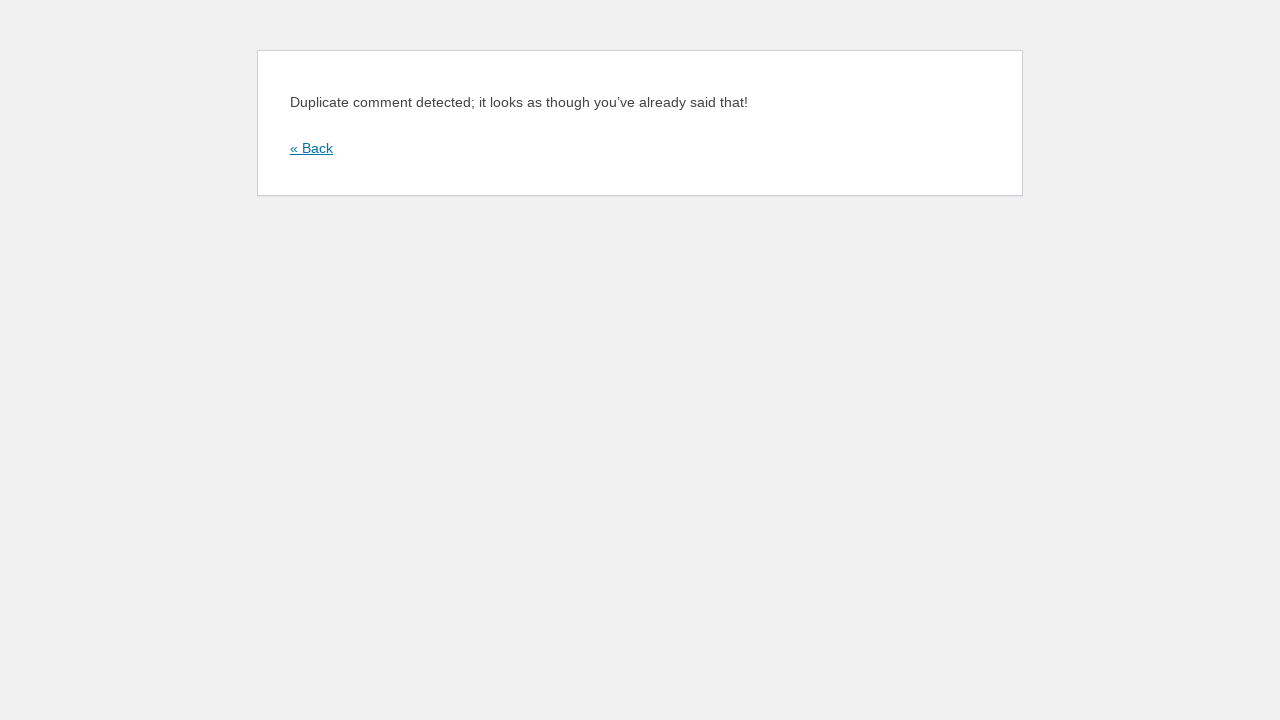

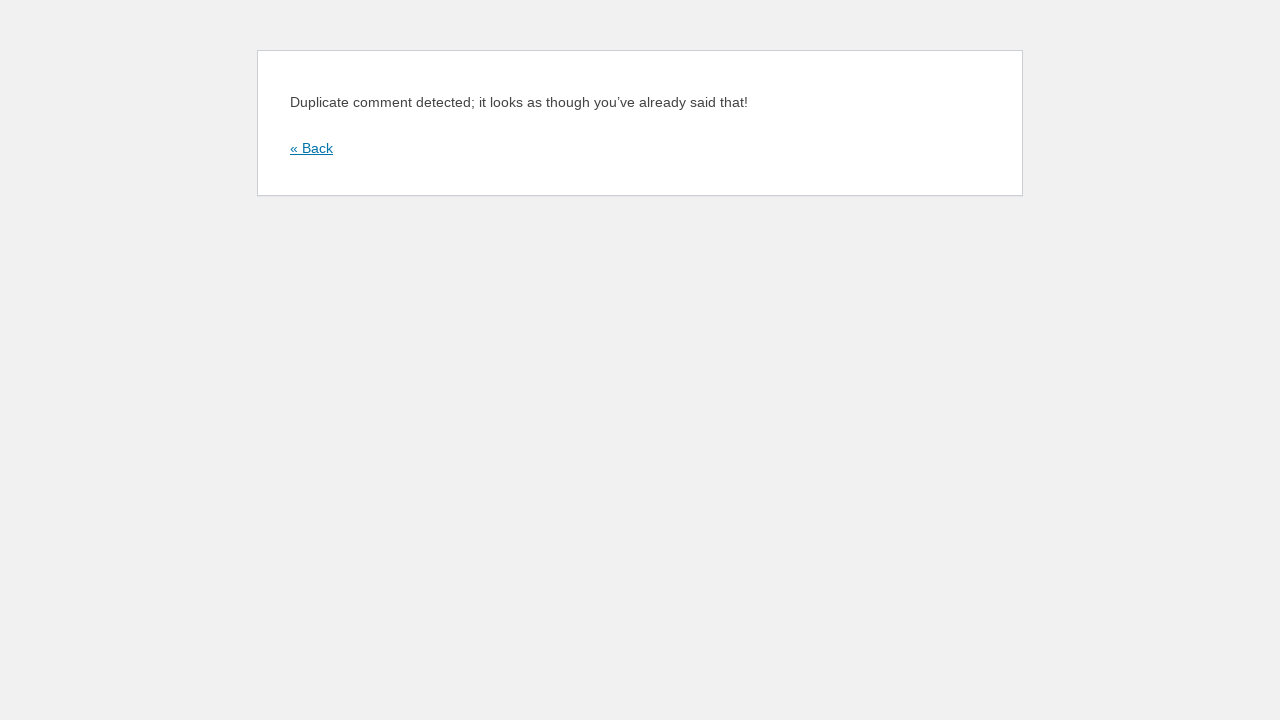